Simple navigation test to verify GoDaddy homepage loads correctly

Starting URL: https://www.godaddy.com/

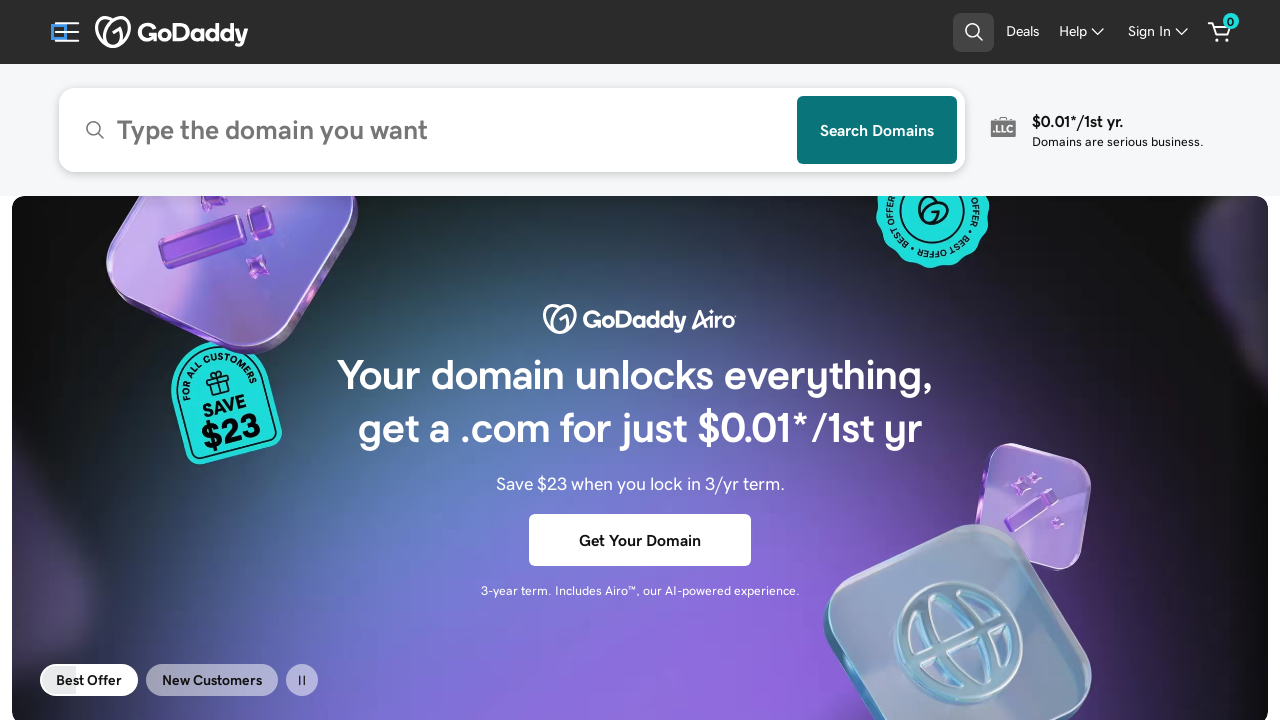

GoDaddy homepage DOM content loaded
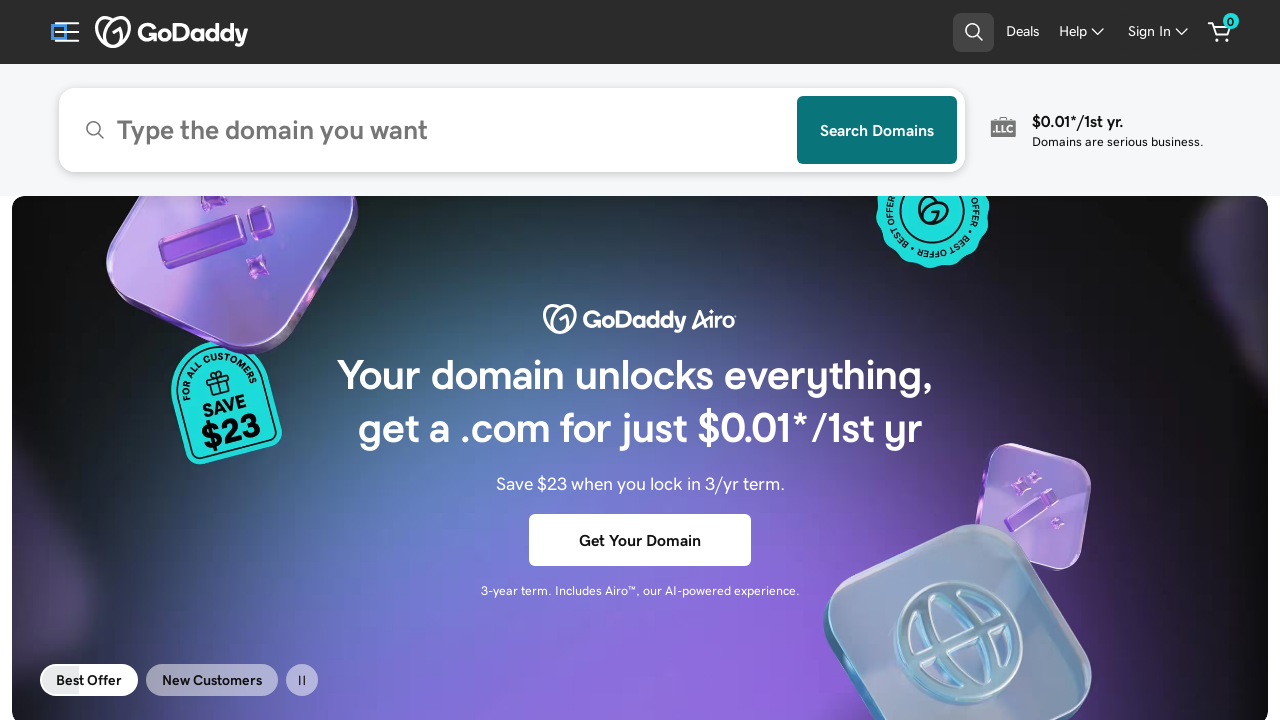

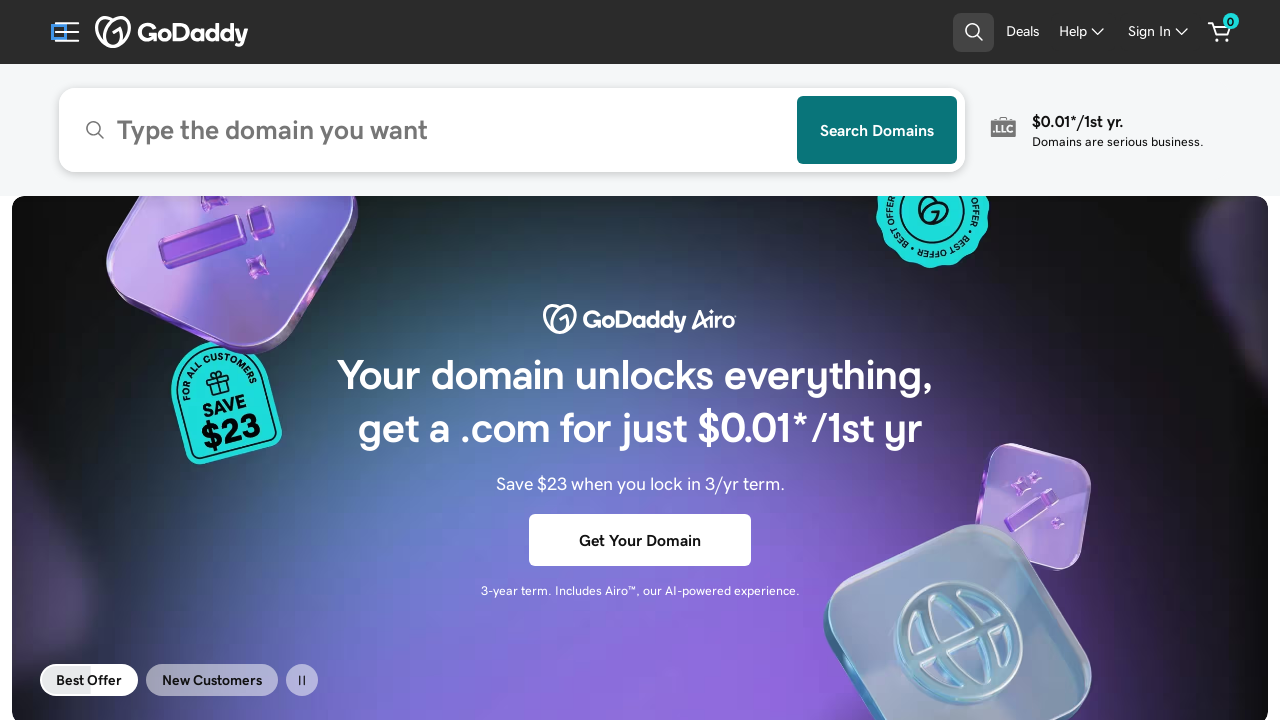